Tests mouse interactions on a jQuery context menu demo page by performing double-click with shift key, right-click to open context menu, and handling an alert dialog

Starting URL: https://swisnl.github.io/jQuery-contextMenu/demo.html

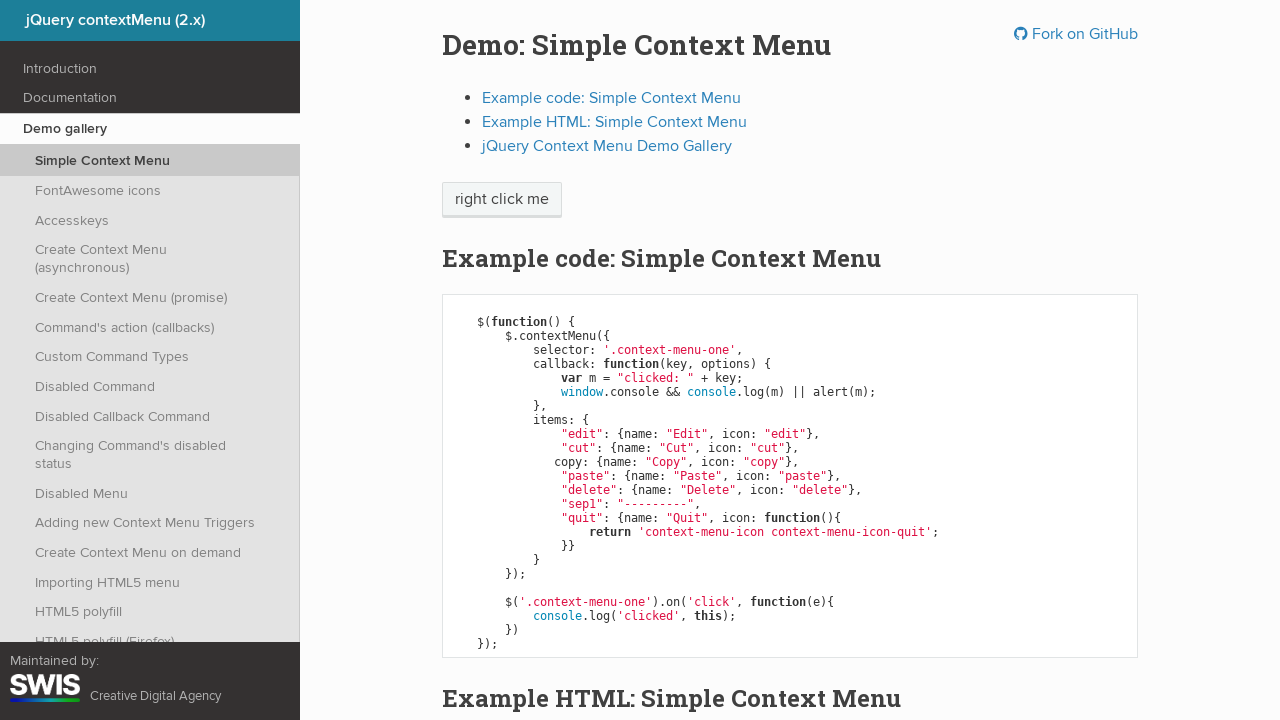

Pressed Shift key down
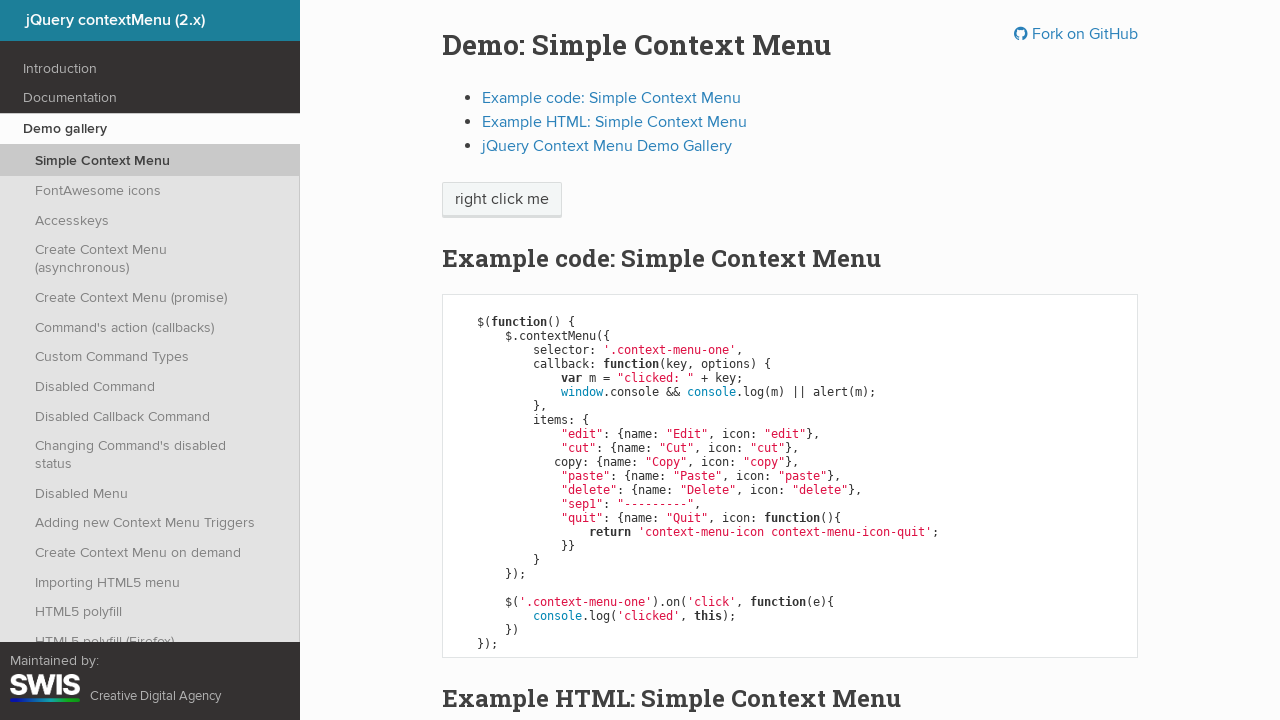

Double-clicked heading element while Shift key is held at (790, 258) on xpath=//h2[contains(@id,'example-code-simple-context-menu')]
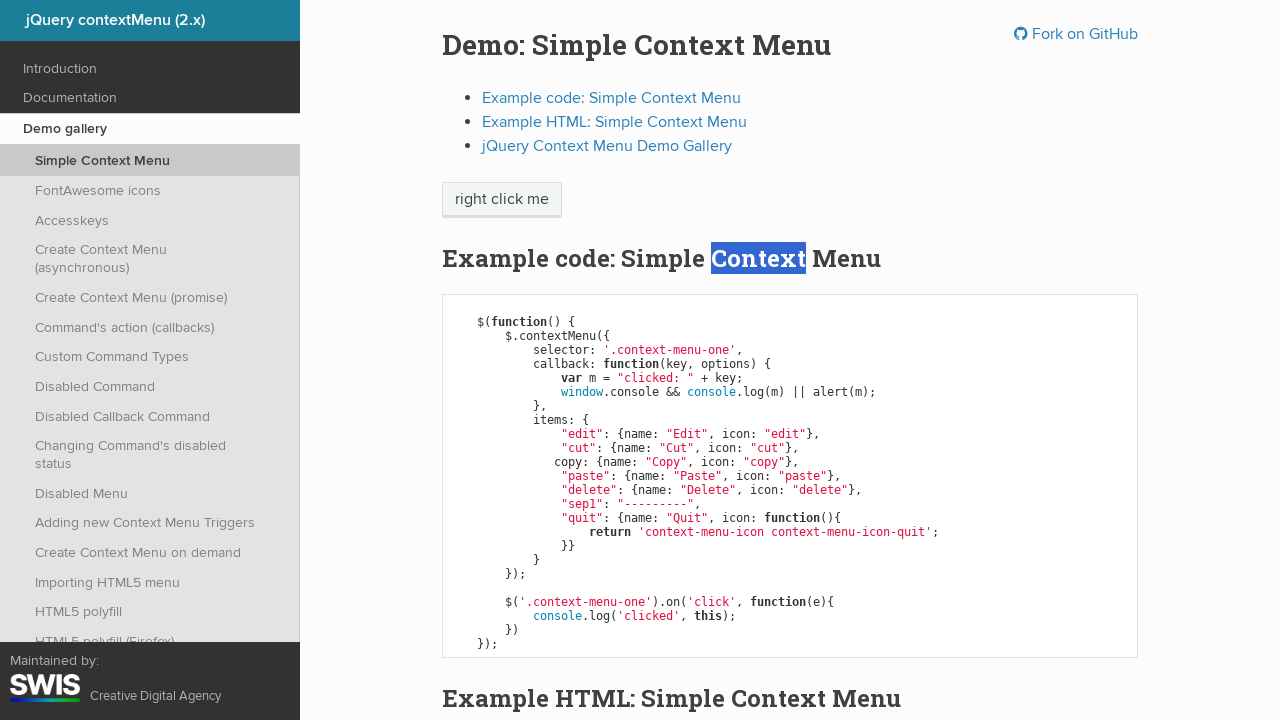

Released Shift key
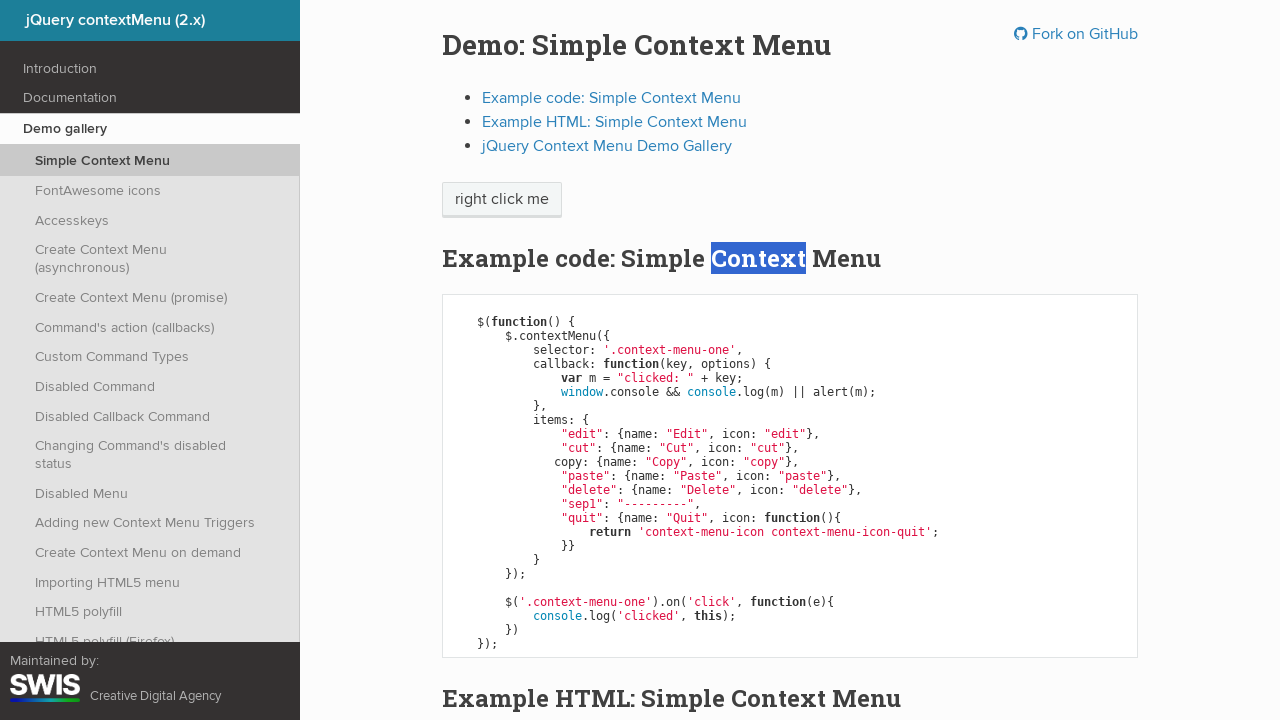

Right-clicked on 'right click me' element to open context menu at (502, 200) on xpath=//span[text()='right click me']
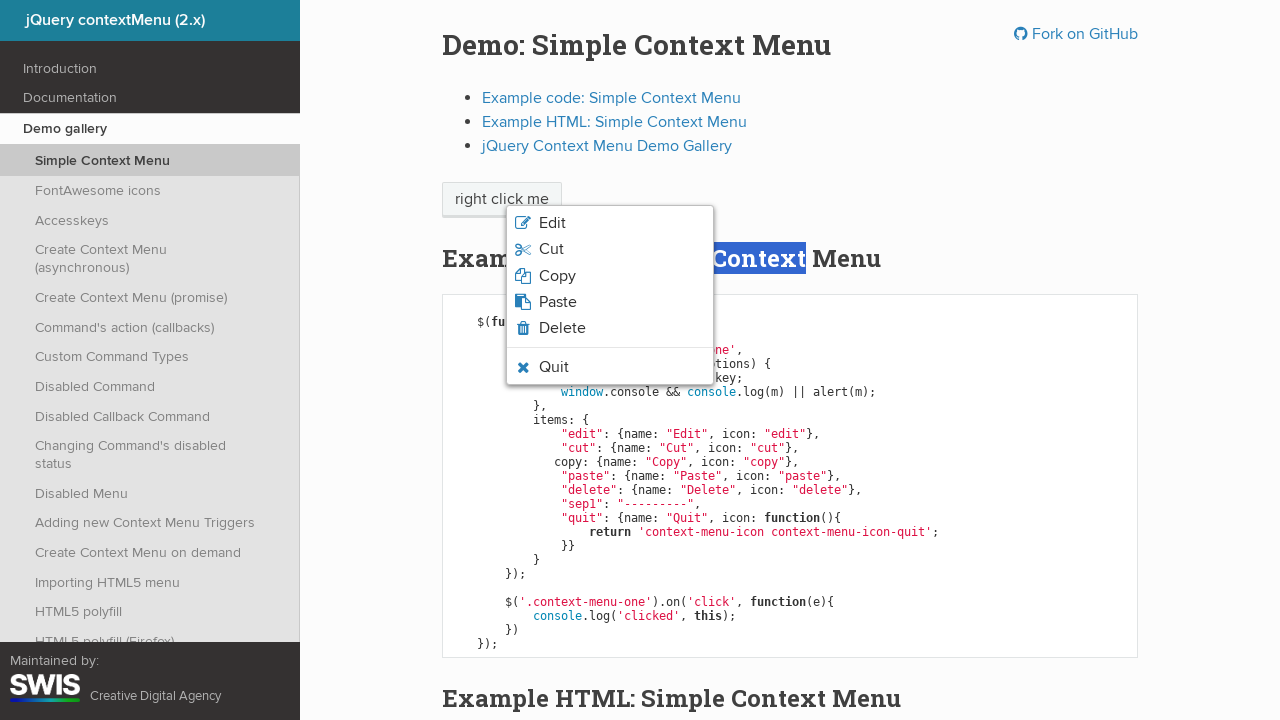

Clicked on 'Edit' option in context menu at (610, 223) on xpath=//ul//li[contains(@class,'edit')]
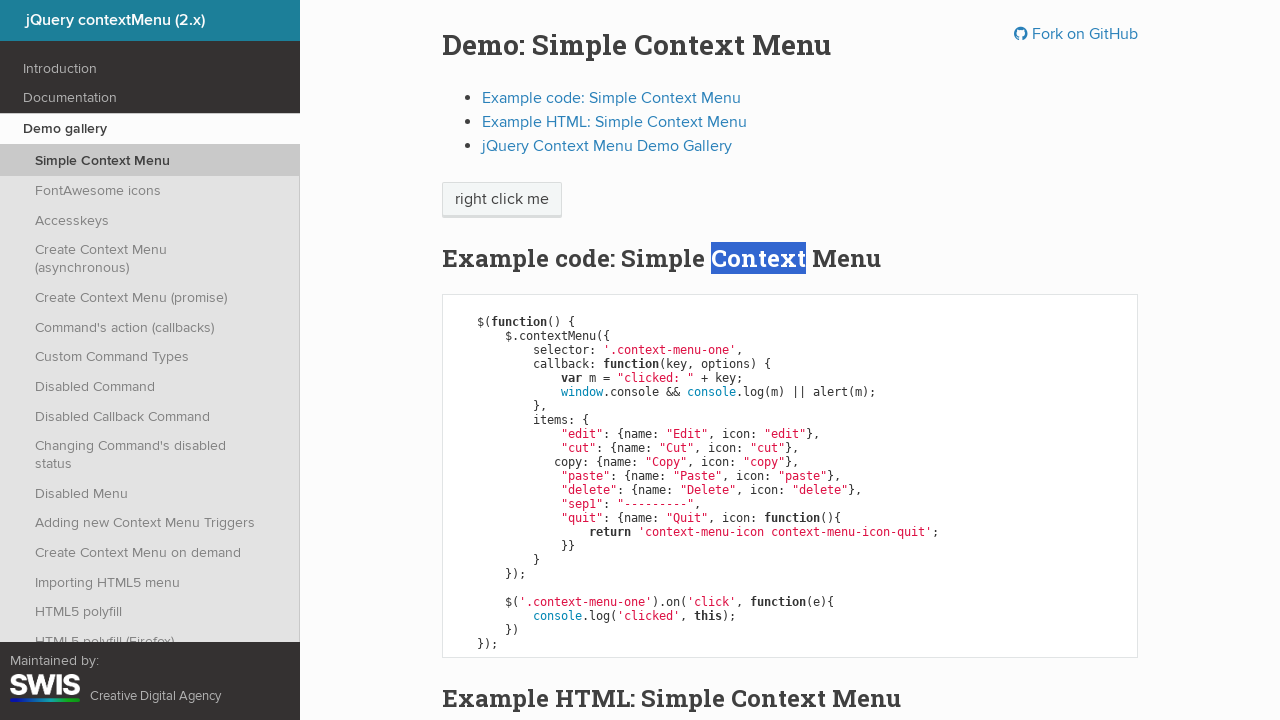

Set up dialog handler to accept alerts
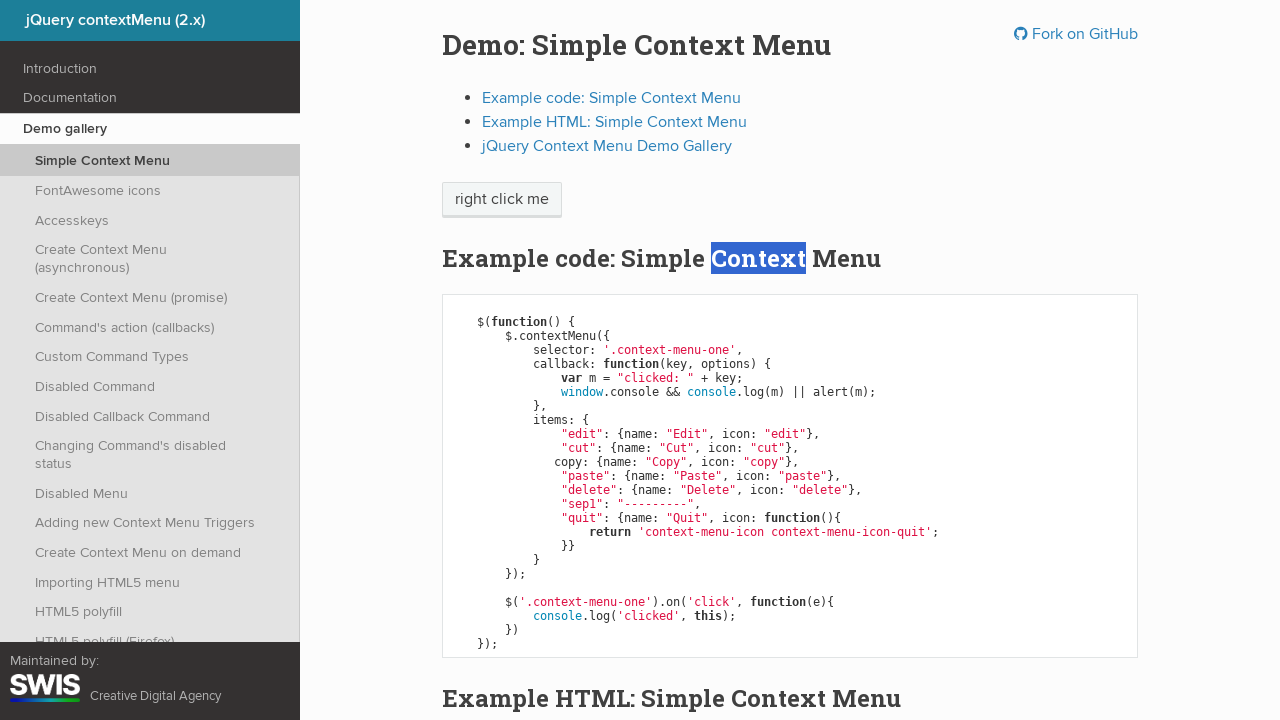

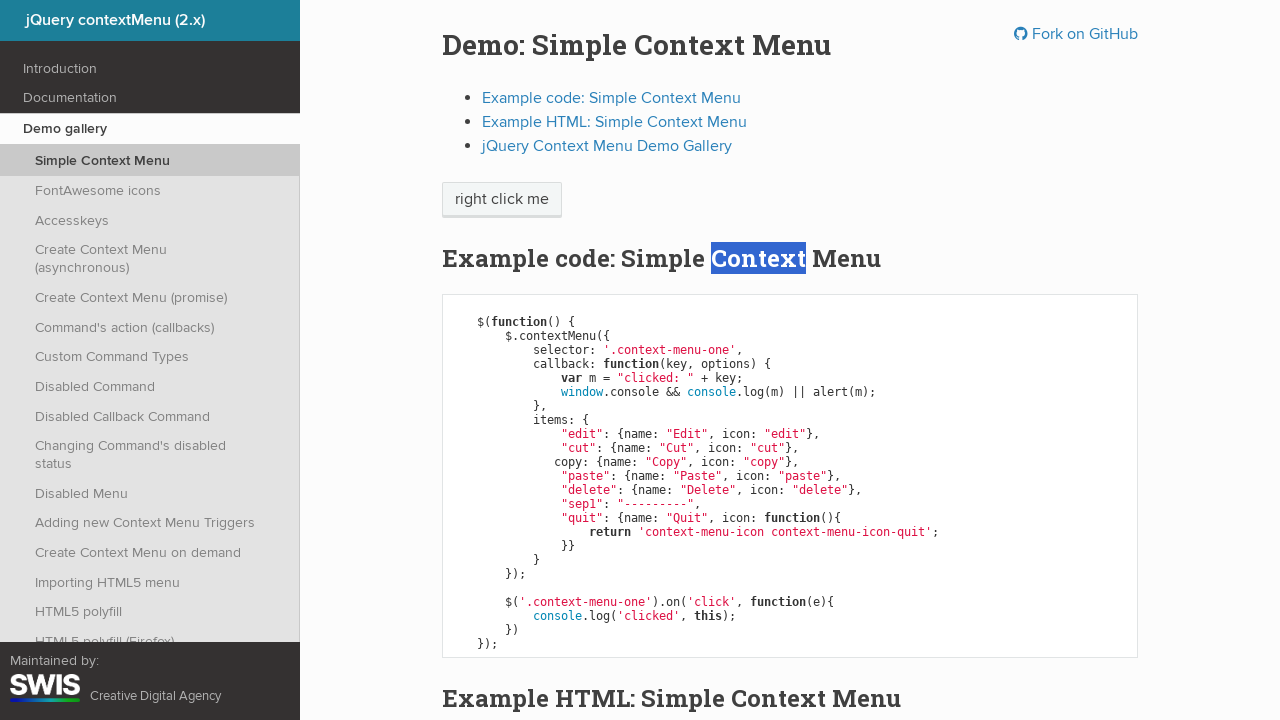